Tests interaction with a button and checkbox on the Omayo test page by clicking a "Check this" button, waiting for a checkbox to become clickable, and then clicking the checkbox.

Starting URL: https://omayo.blogspot.com/

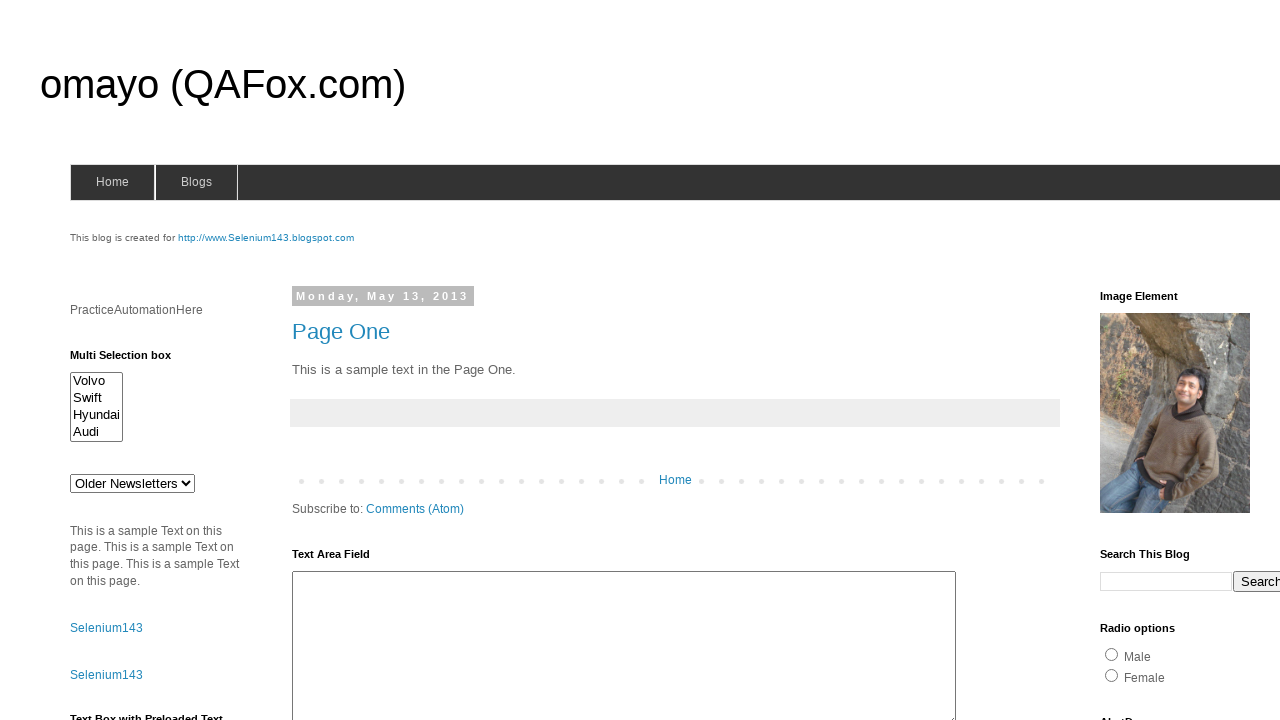

Clicked the 'Check this' button at (109, 528) on xpath=//button[text()='Check this']
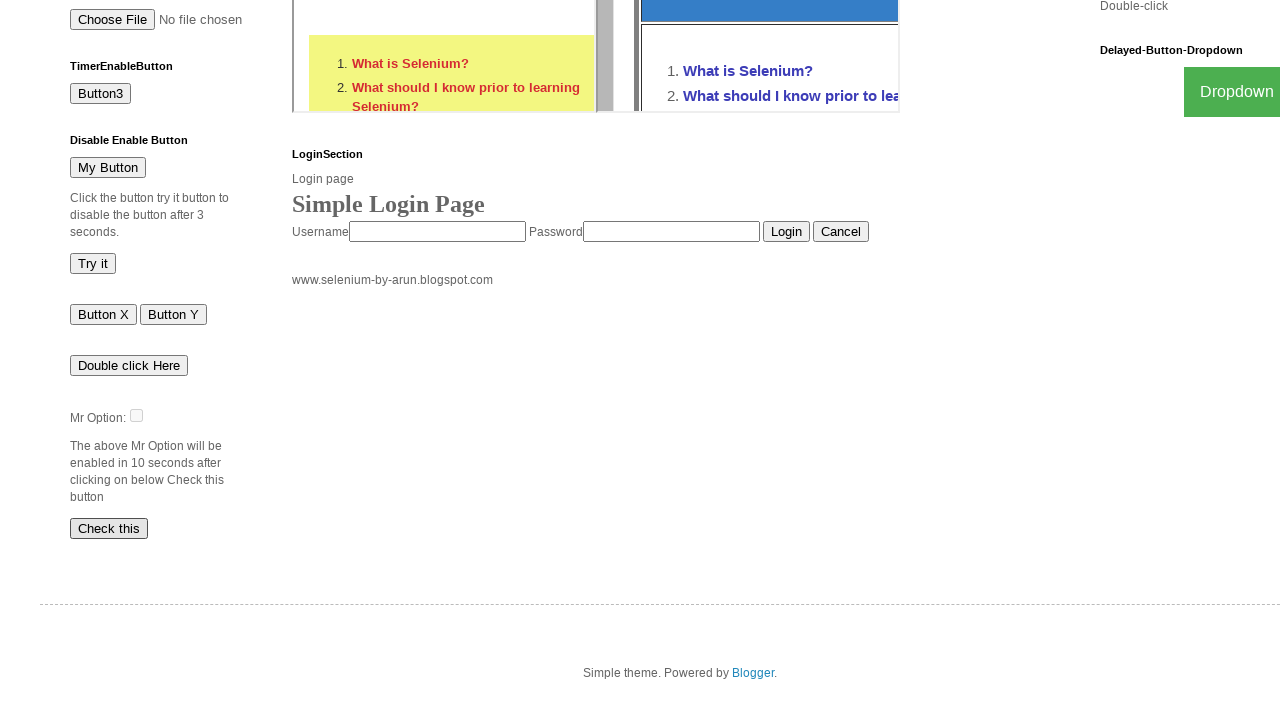

Waited for checkbox with id 'dte' to become visible
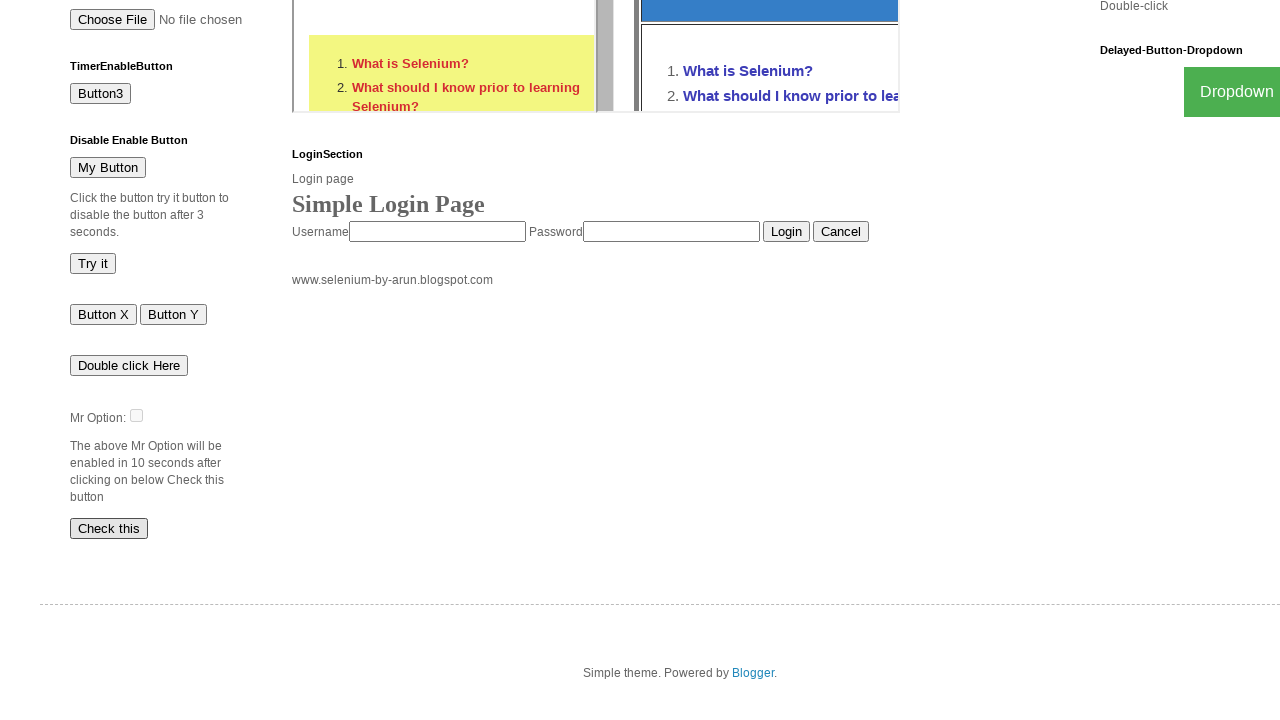

Clicked the checkbox with id 'dte' at (136, 415) on xpath=//input[@id='dte']
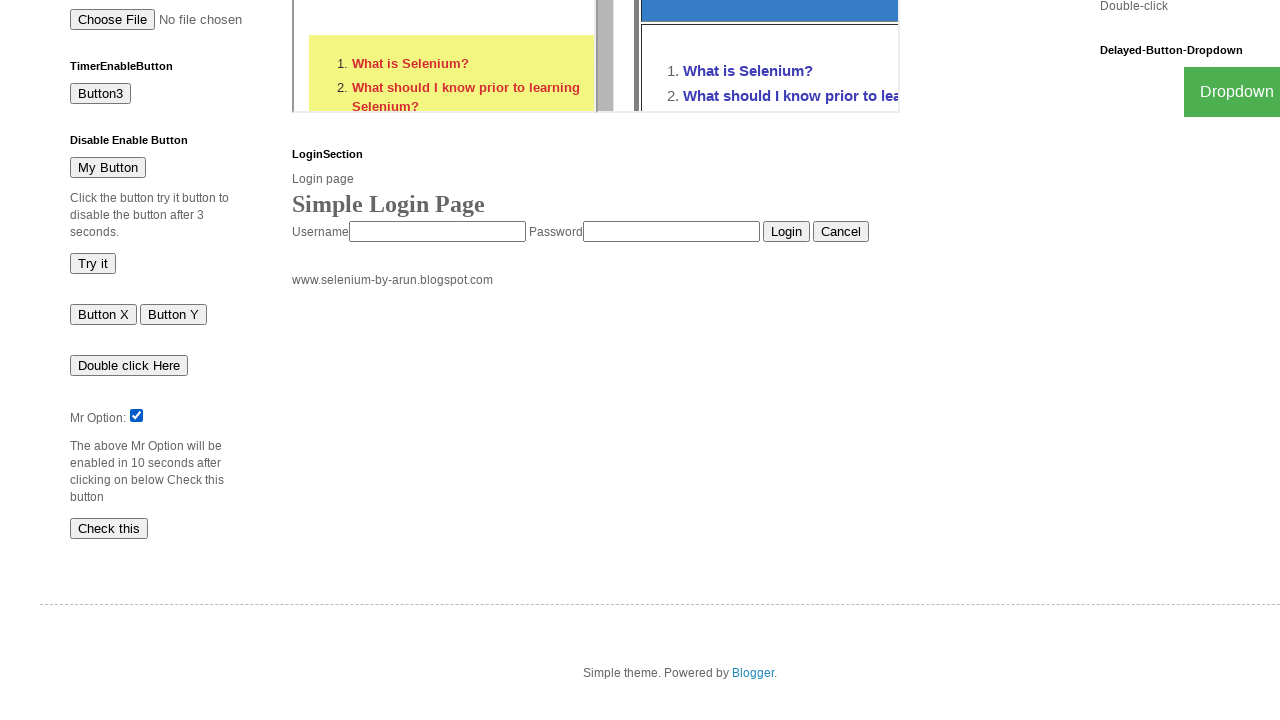

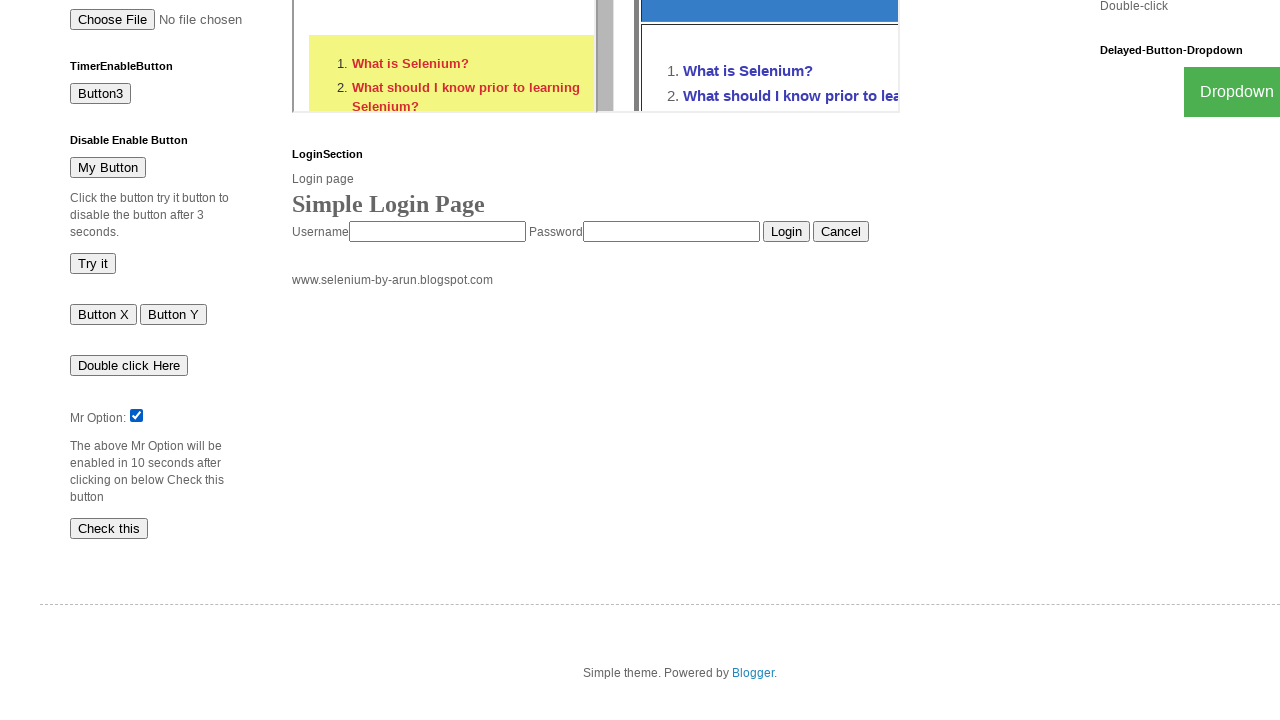